Tests modifying API responses by intercepting the fruit API, adding a new fruit to the response, and verifying it appears on the page

Starting URL: https://demo.playwright.dev/api-mocking

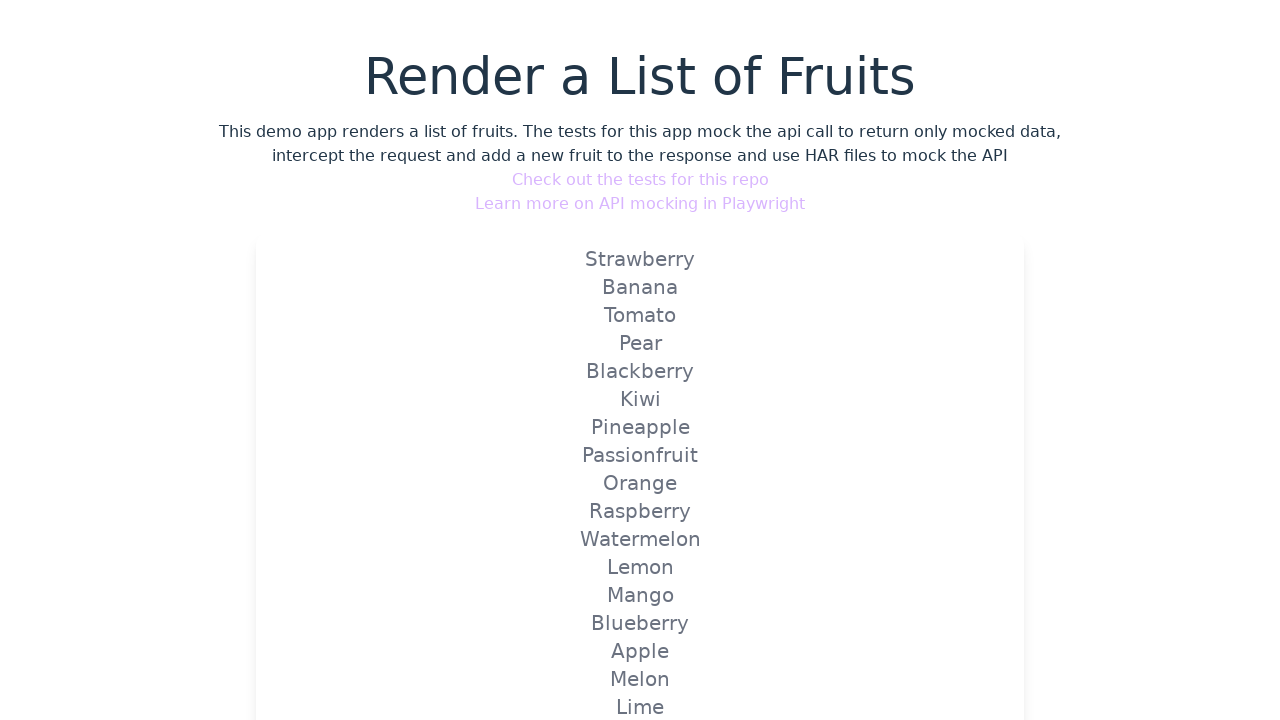

Set up route handler to intercept and modify fruit API responses
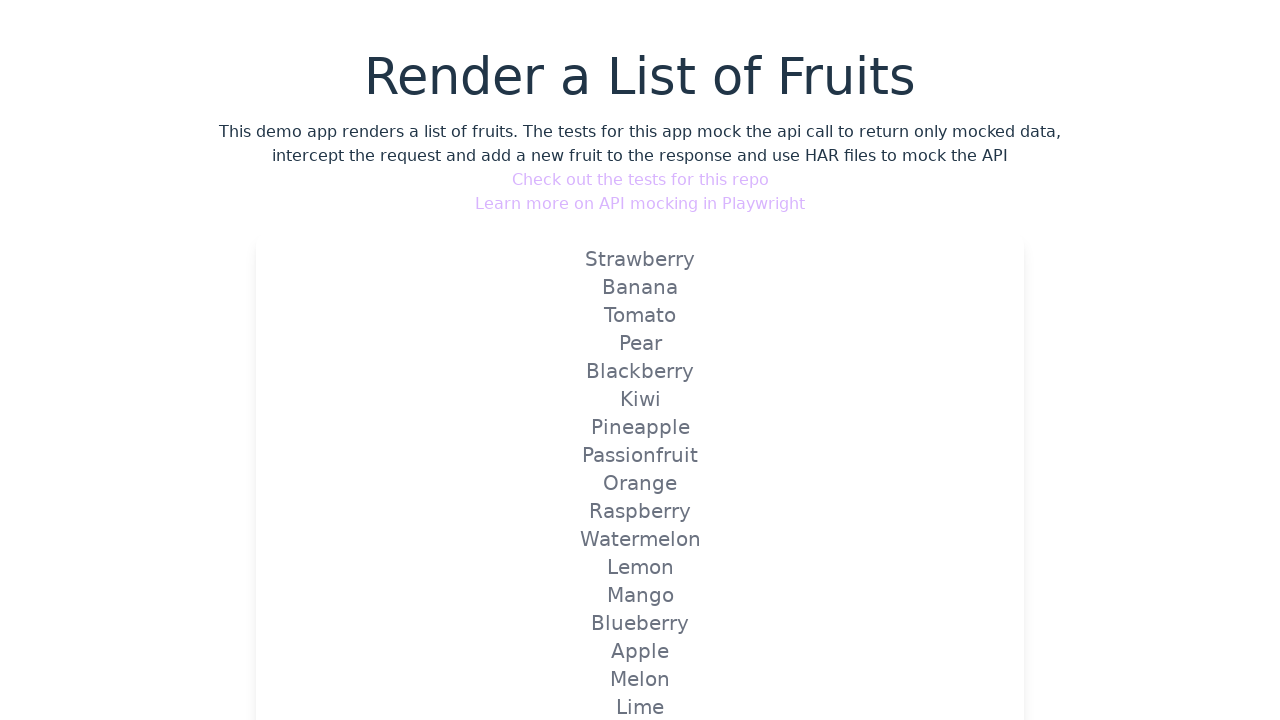

Reloaded page to trigger modified API response with new fruit
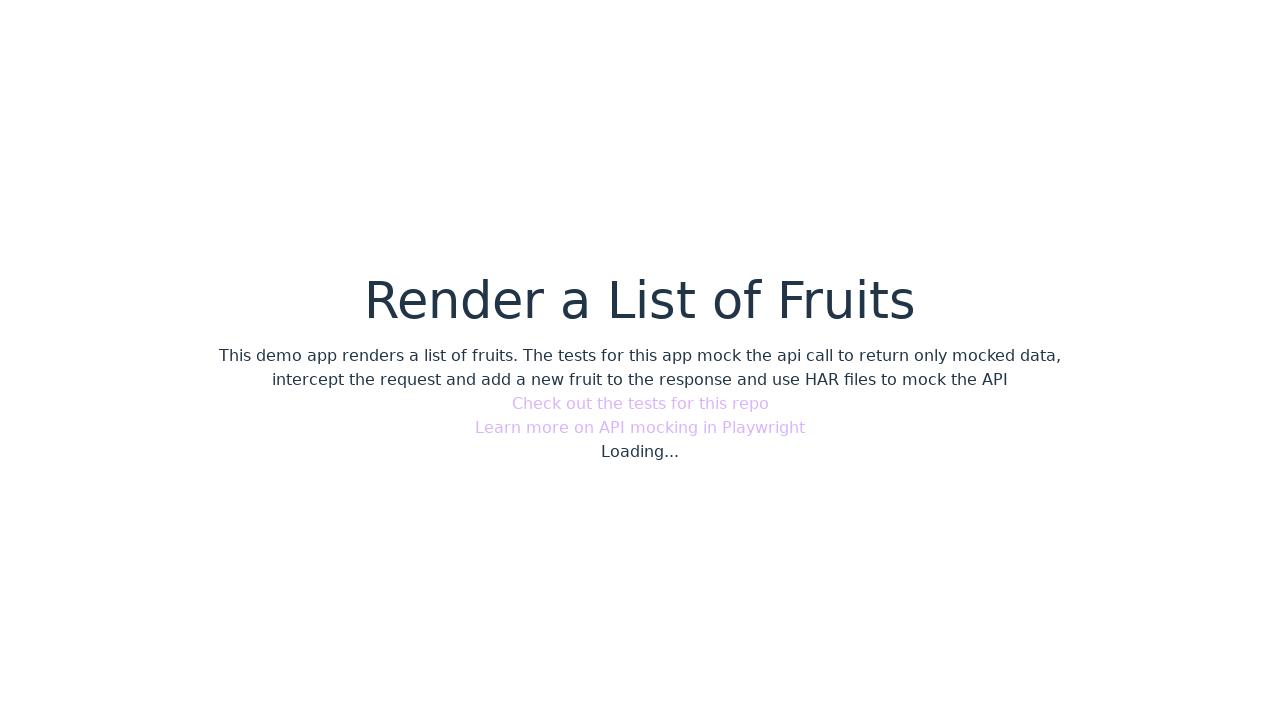

Verified that the new fruit 'Loquat' appears on the page
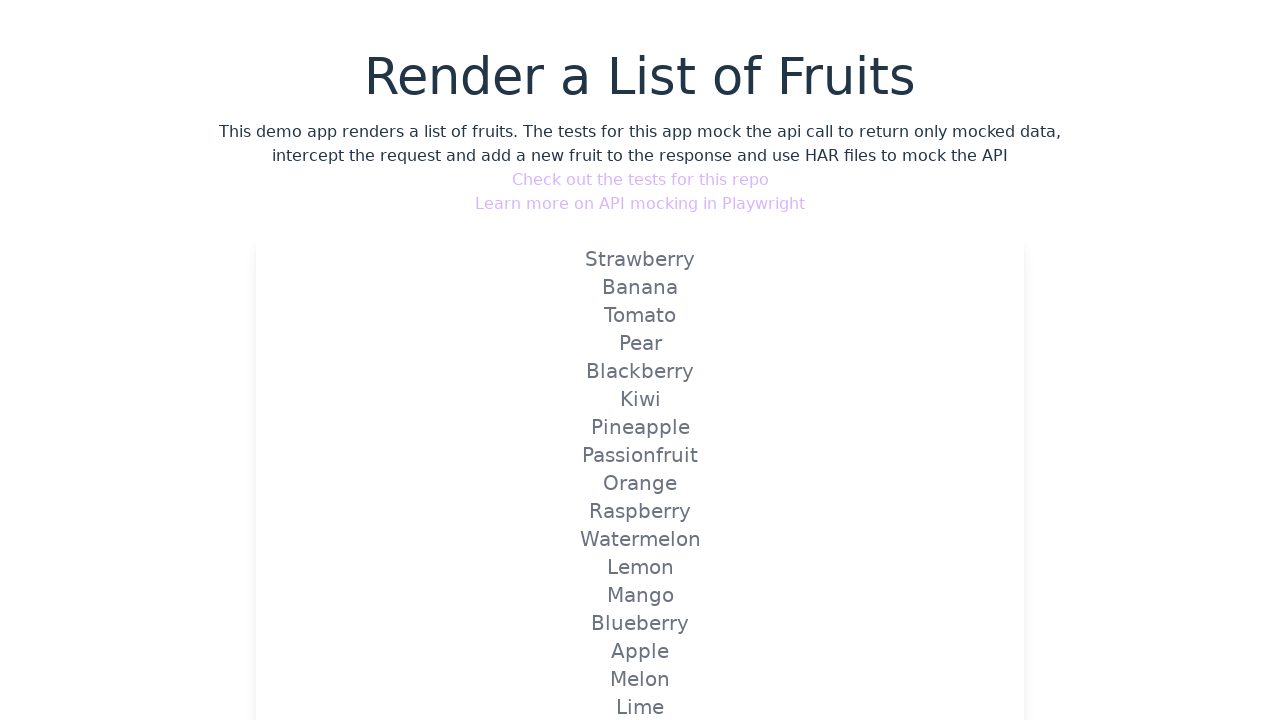

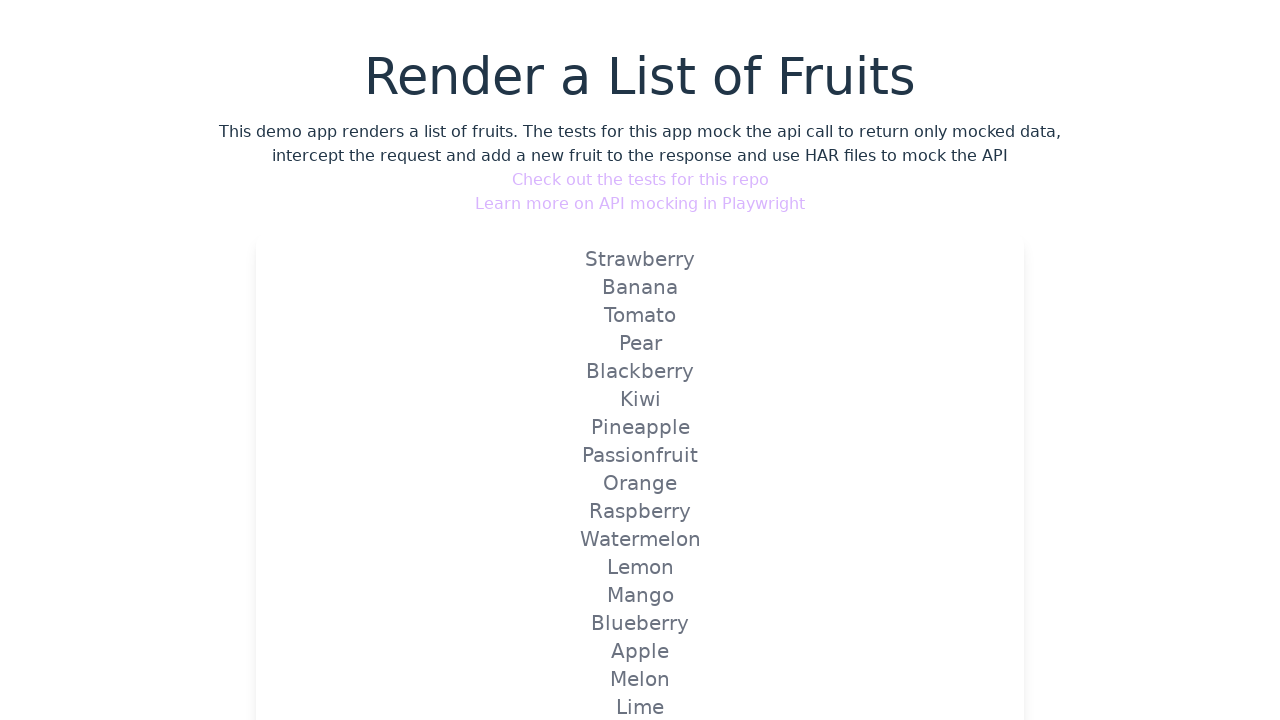